Tests tooltip functionality by hovering over an element inside an iframe and verifying the tooltip content appears

Starting URL: https://jqueryui.com/tooltip/

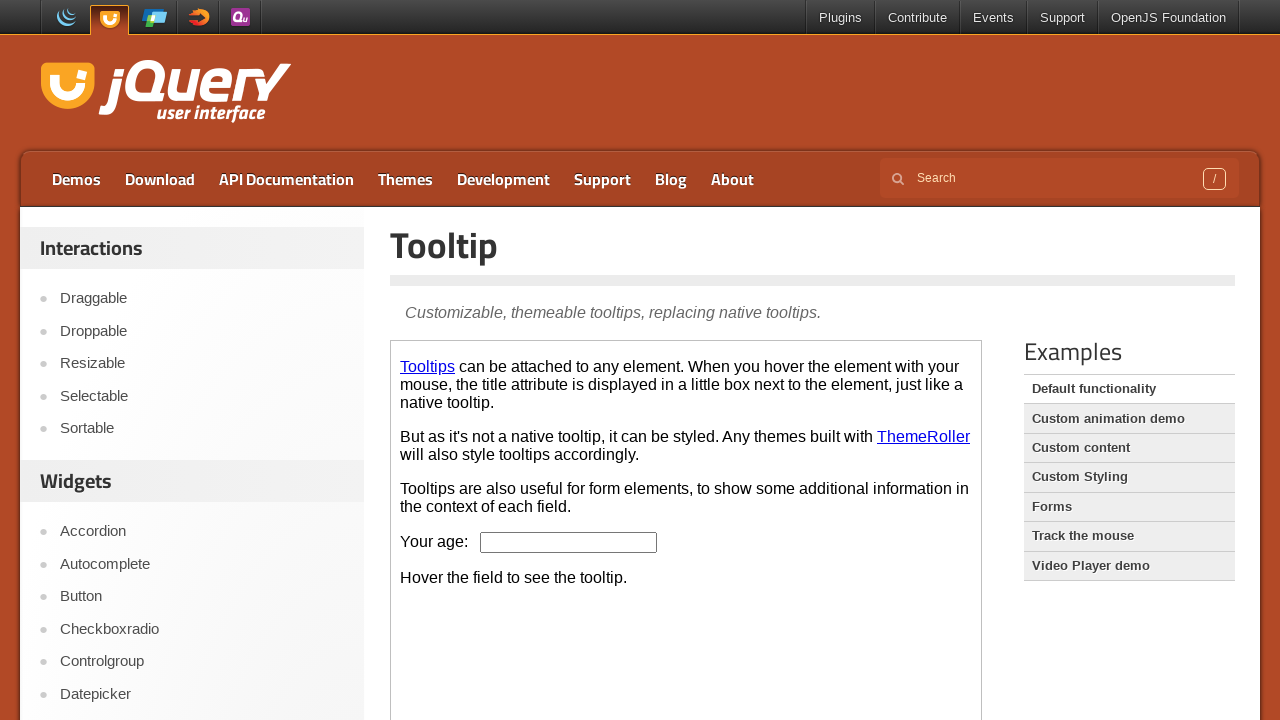

Located the demo frame iframe
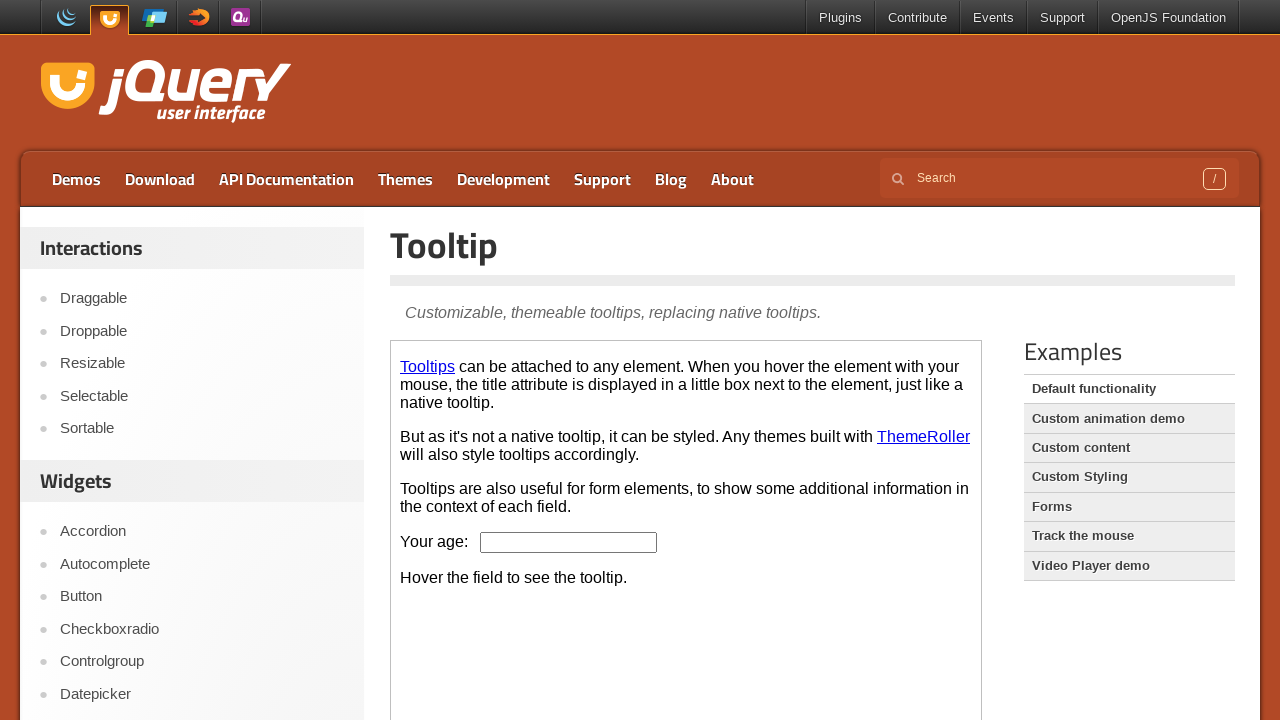

Located the age input box element inside the iframe
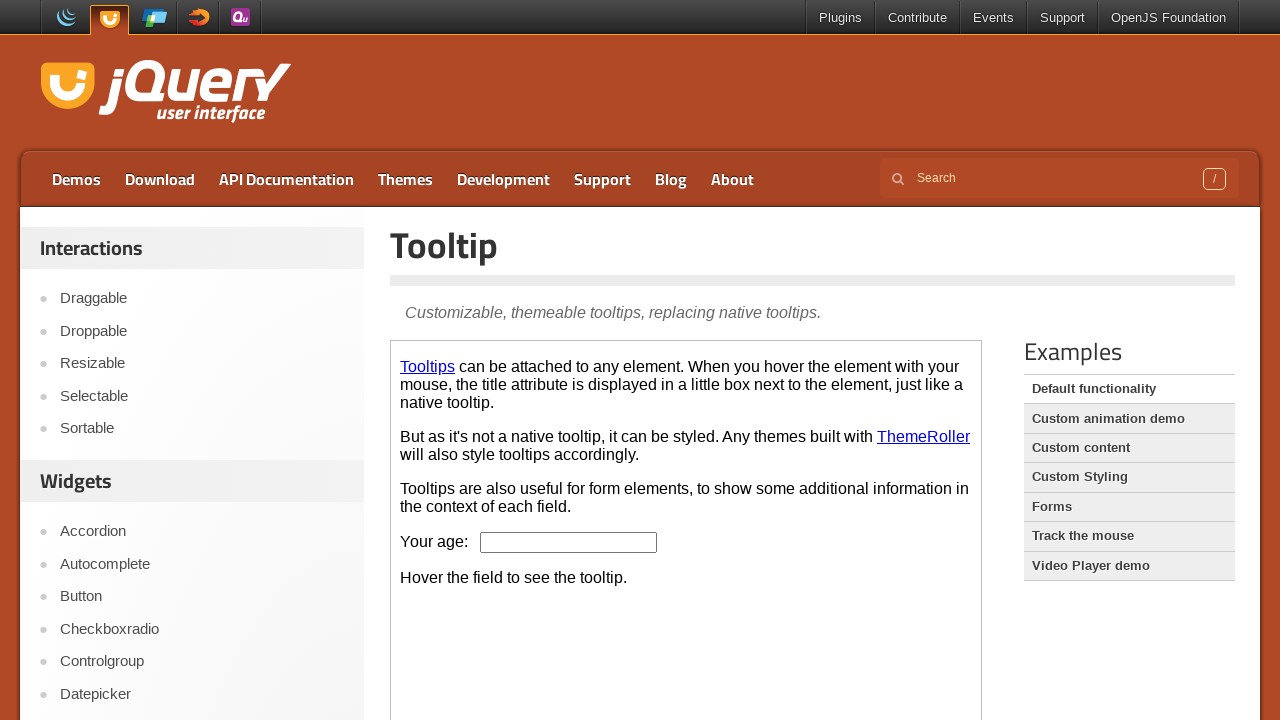

Hovered over the age input box to trigger tooltip at (569, 542) on .demo-frame >> internal:control=enter-frame >> #age
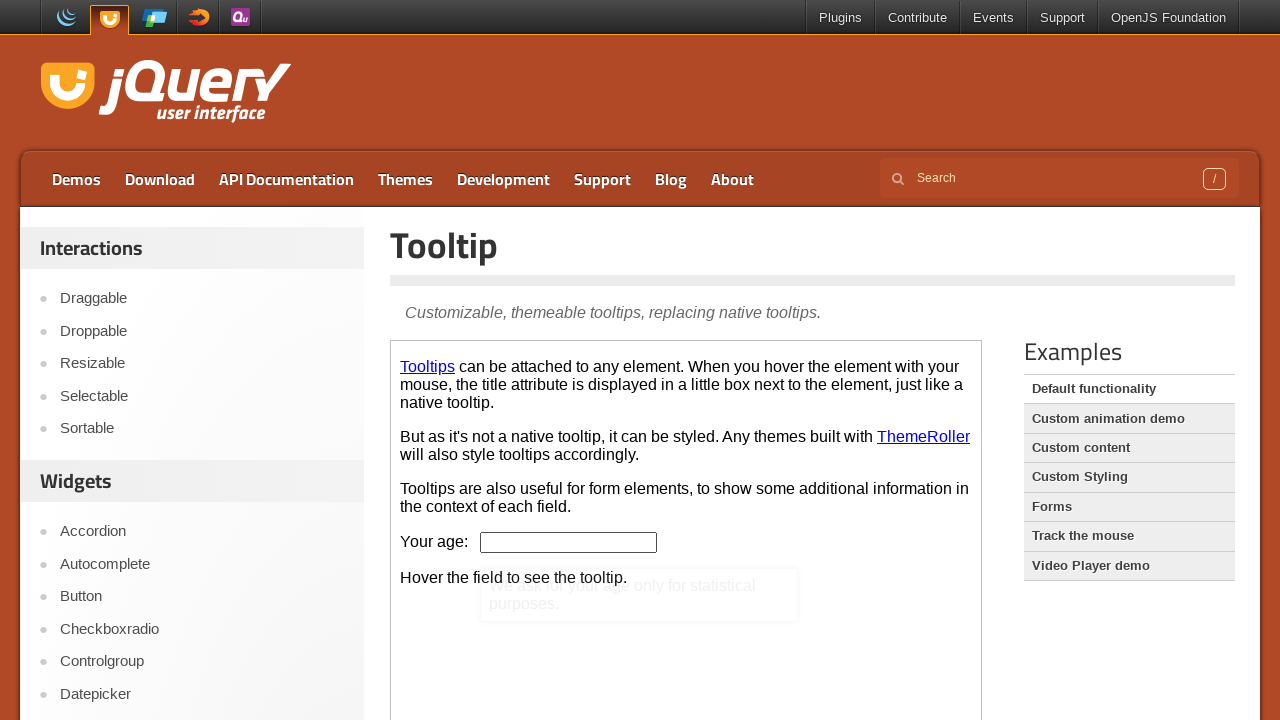

Located the tooltip content element
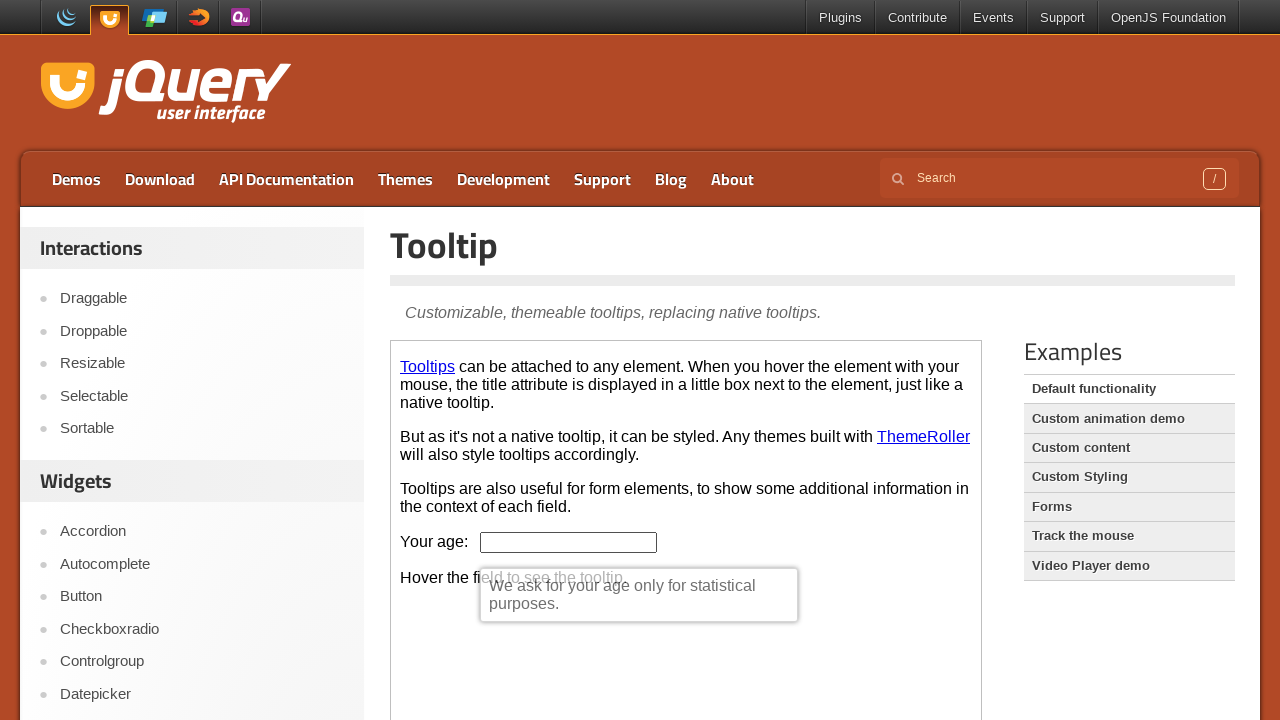

Retrieved tooltip text content: 'We ask for your age only for statistical purposes.'
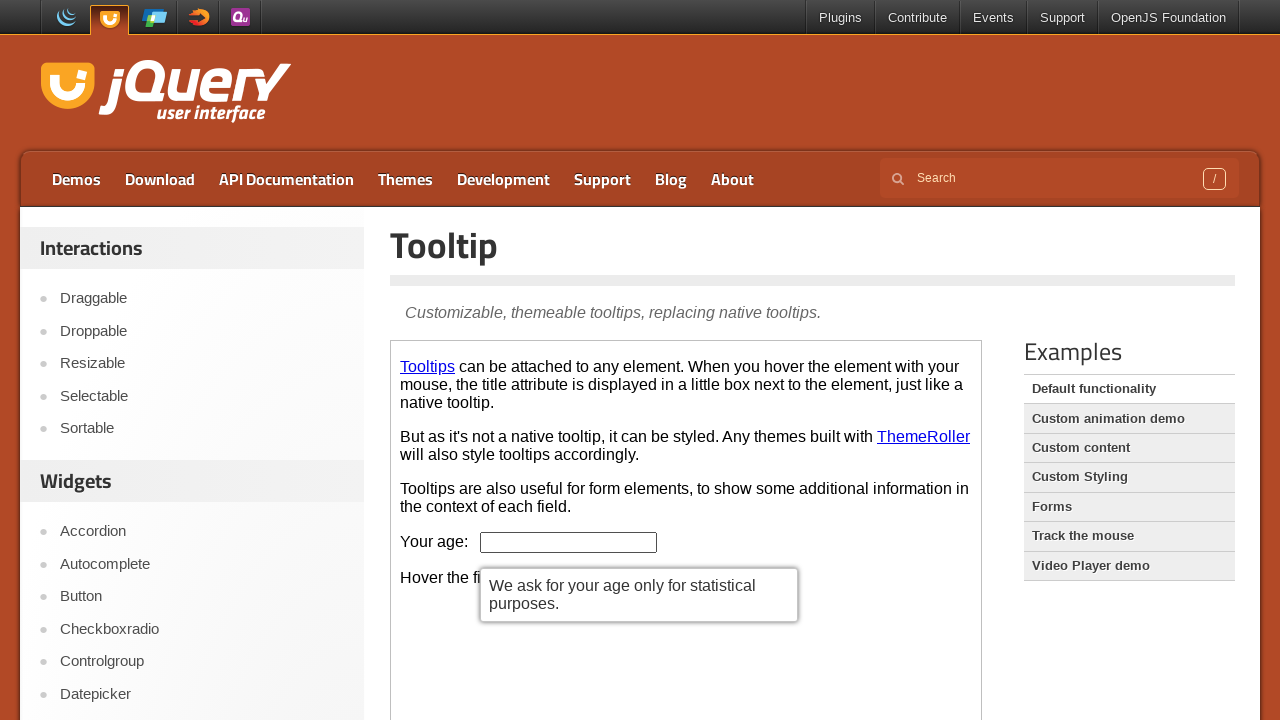

Printed tooltip text content
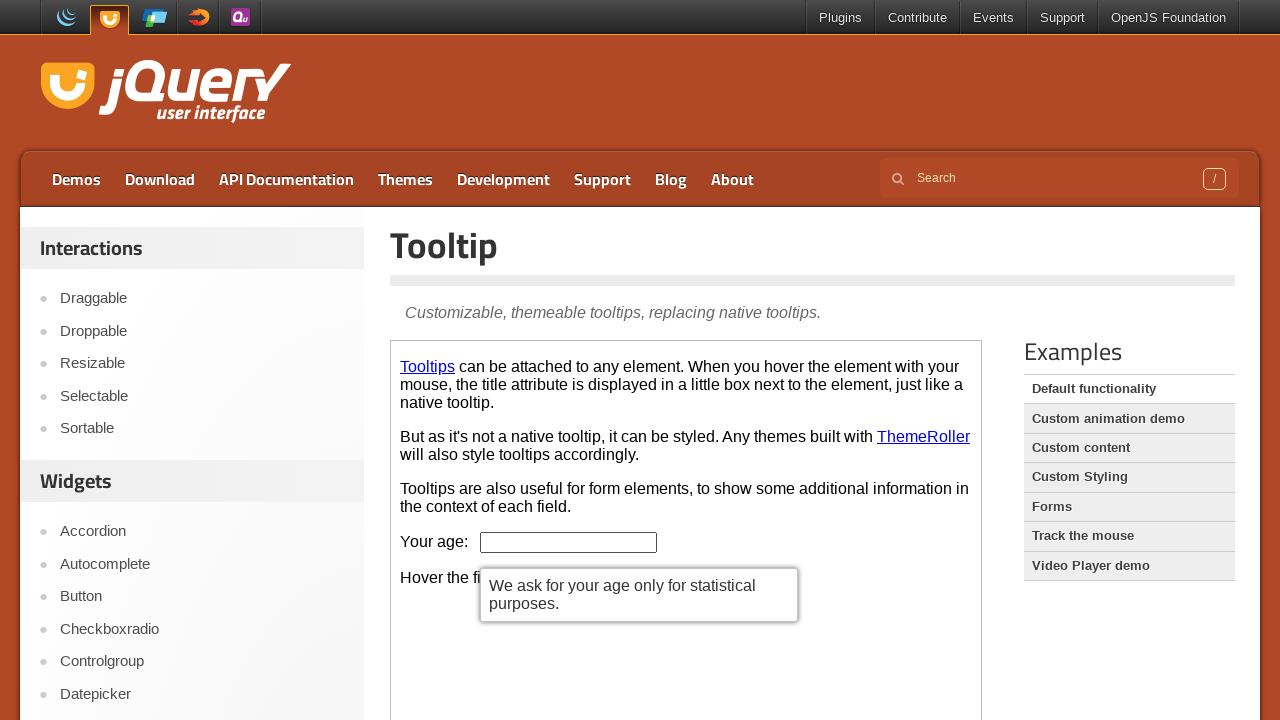

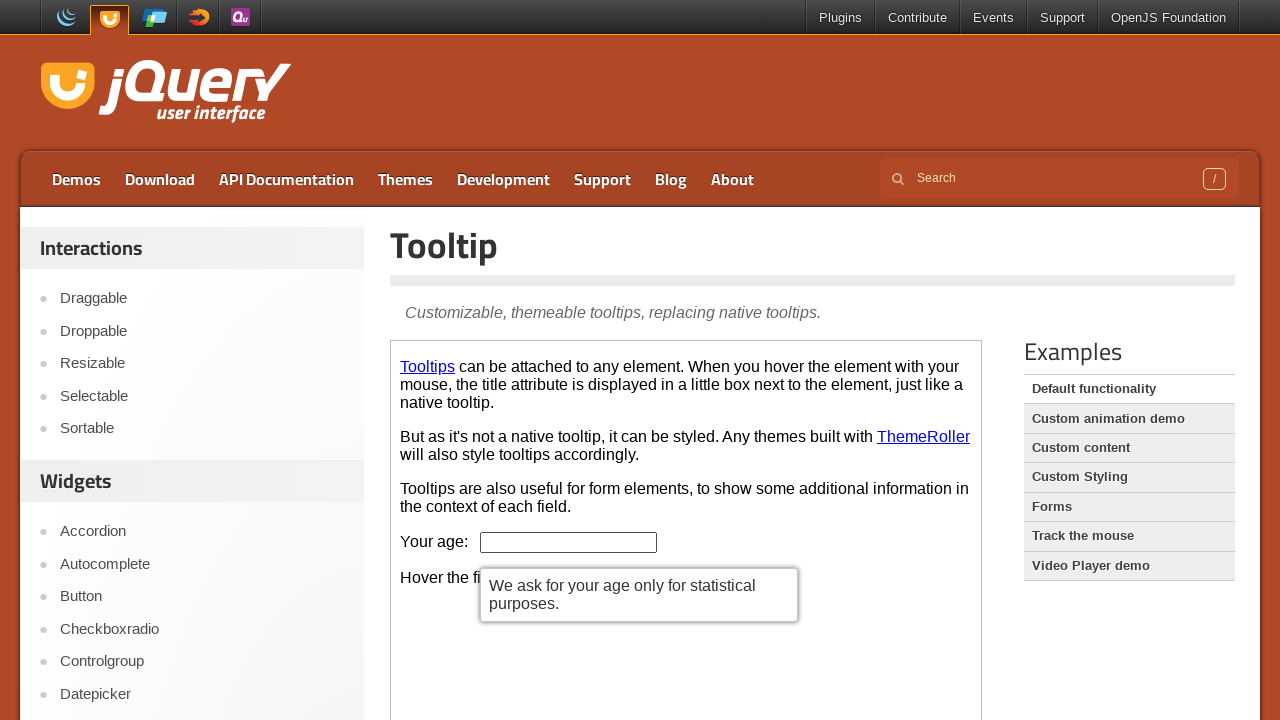